Tests browser cookie management by reading all cookies, clearing them, verifying they are cleared, and then clicking a refresh button to potentially restore them.

Starting URL: https://bonigarcia.dev/selenium-webdriver-java/cookies.html

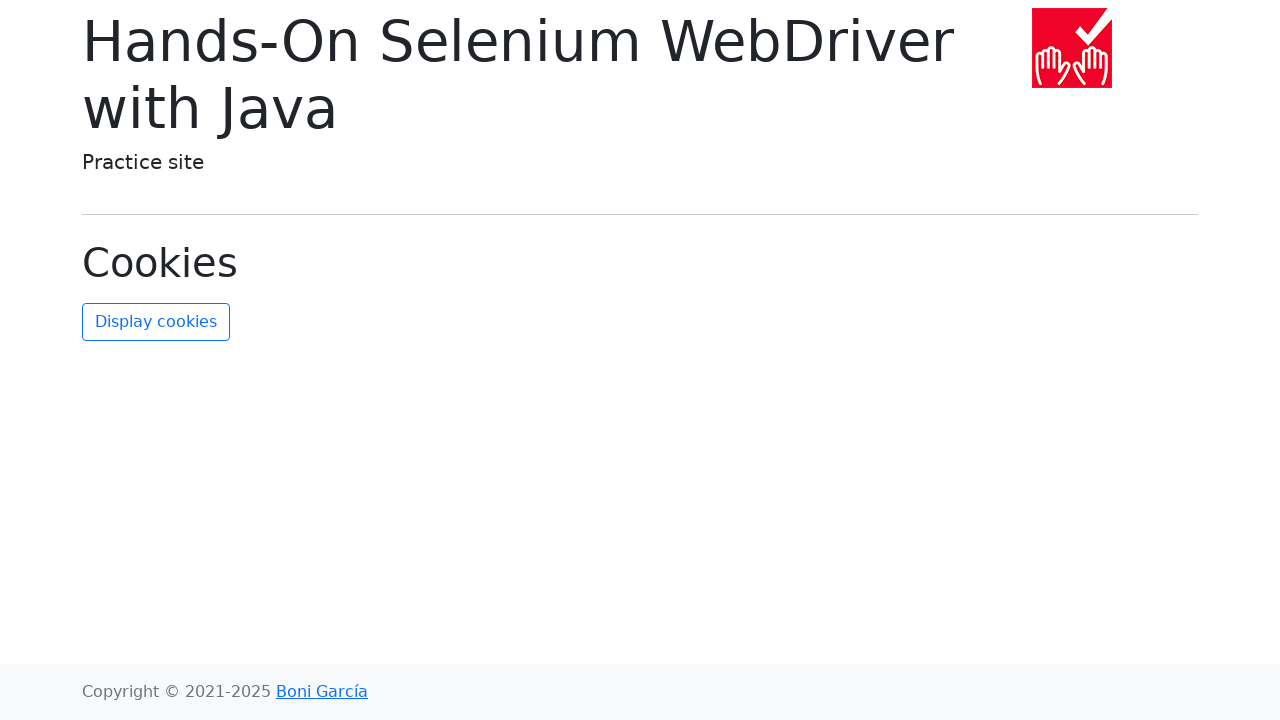

Waited for page to load with networkidle state
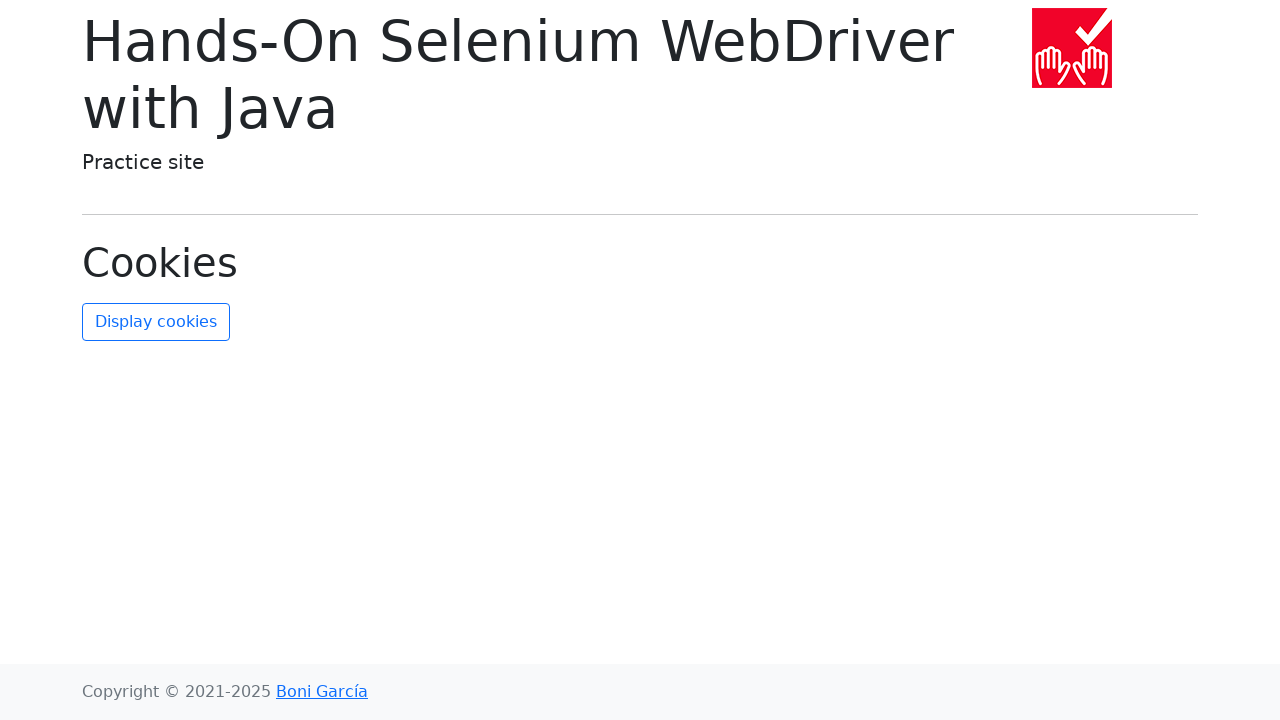

Read all cookies from browser context
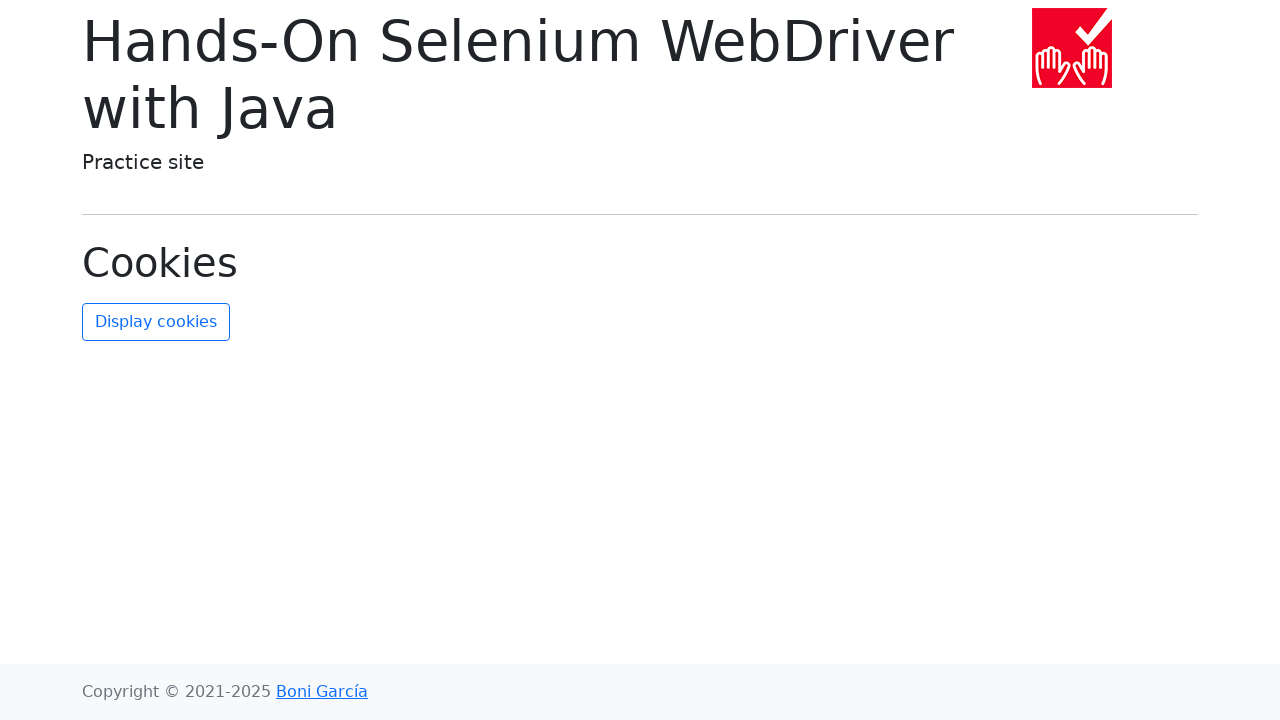

Stored 2 cookie names for verification
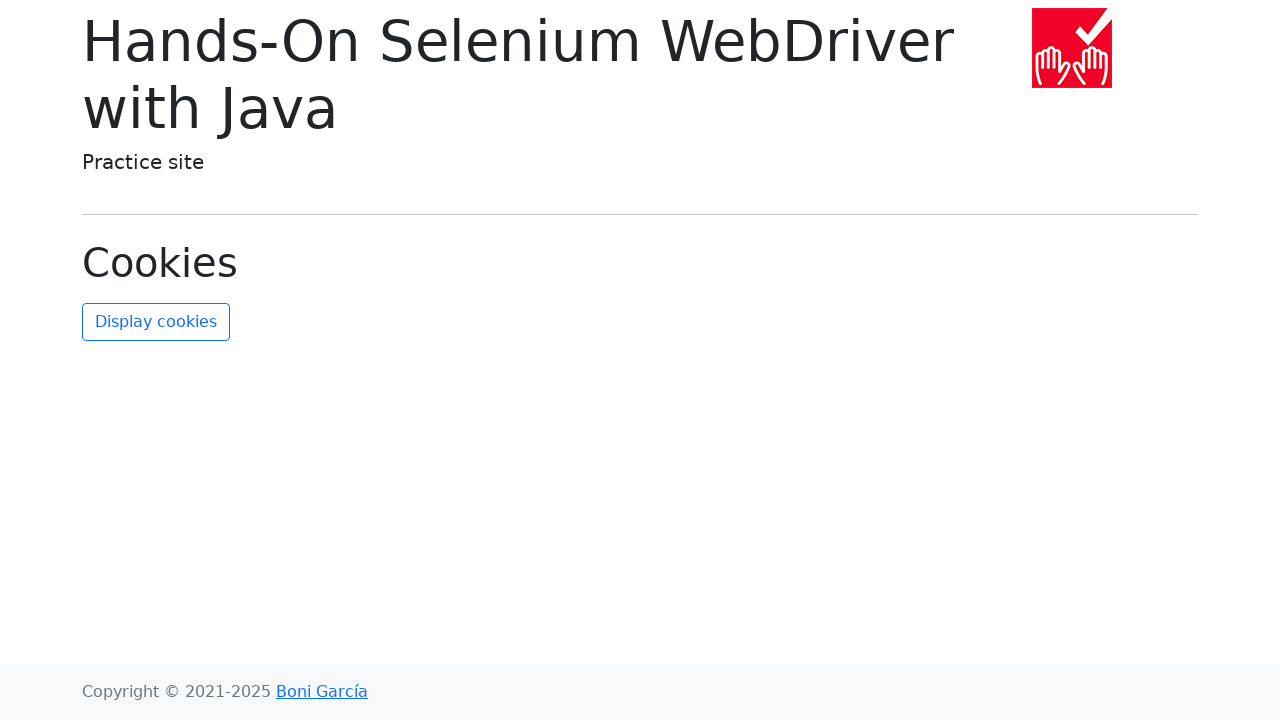

Cleared all cookies from browser context
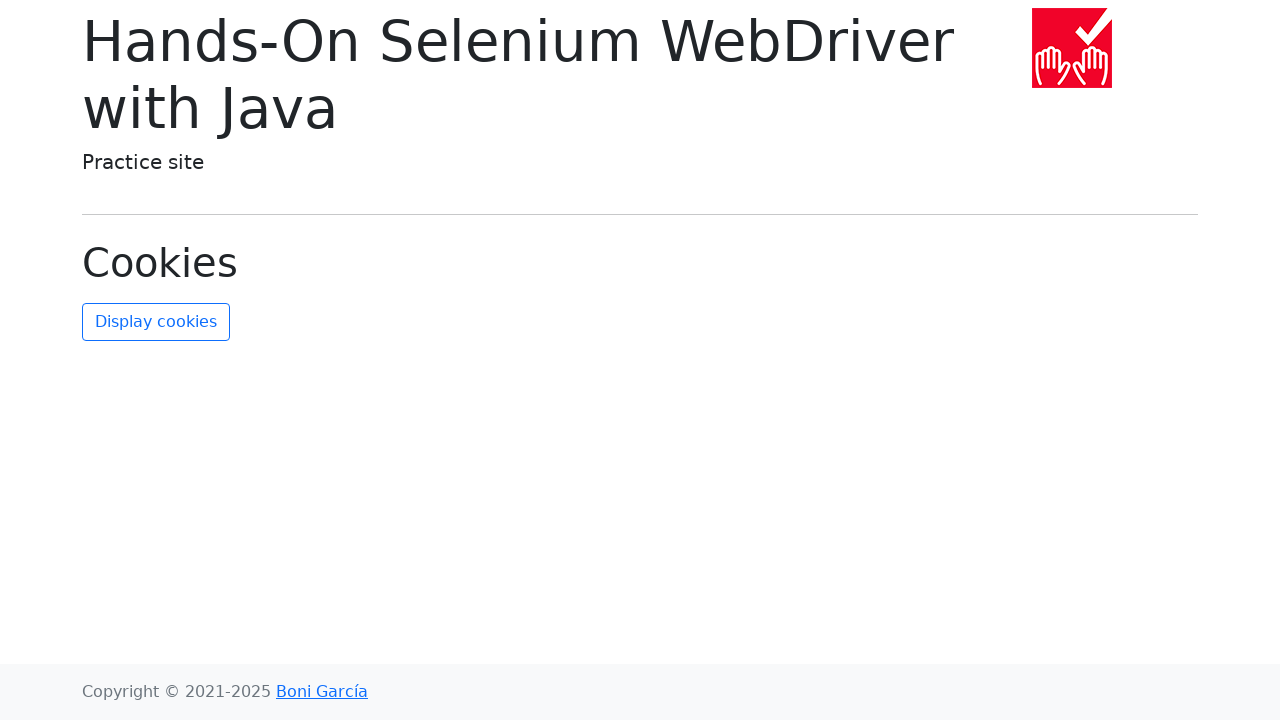

Verified that all cookies have been cleared
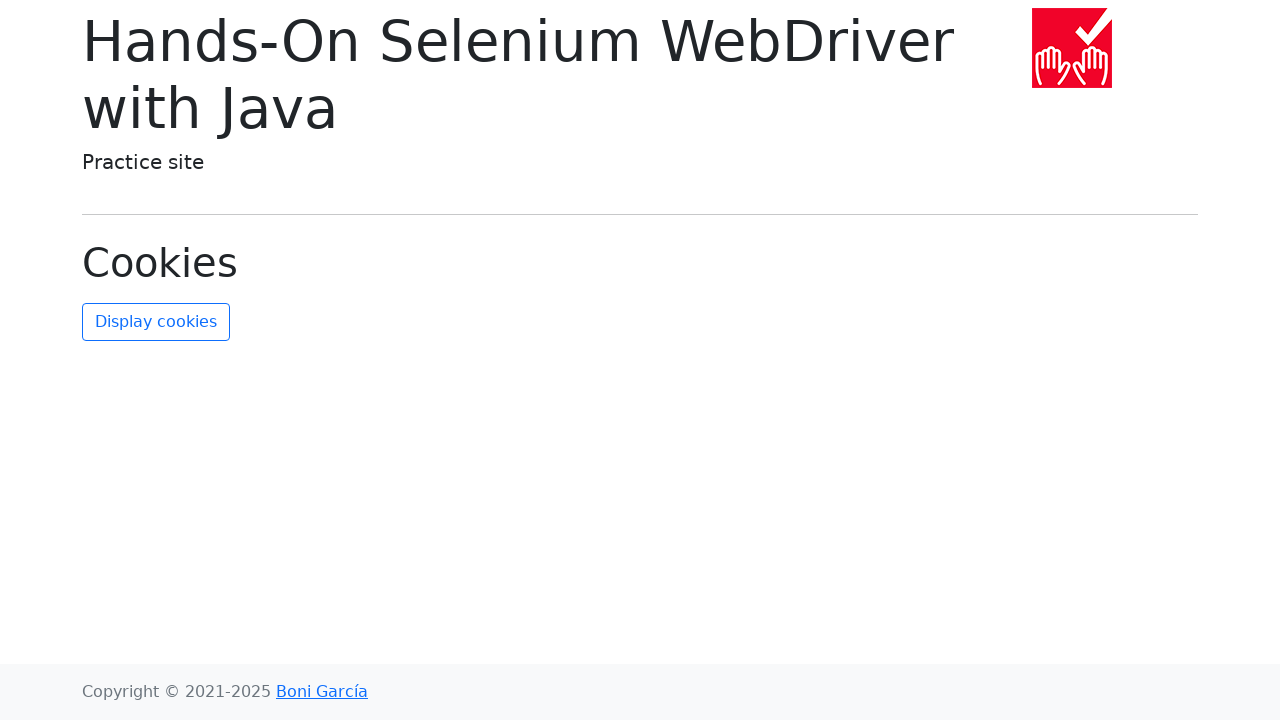

Assertion passed: no cookies remain after clearing
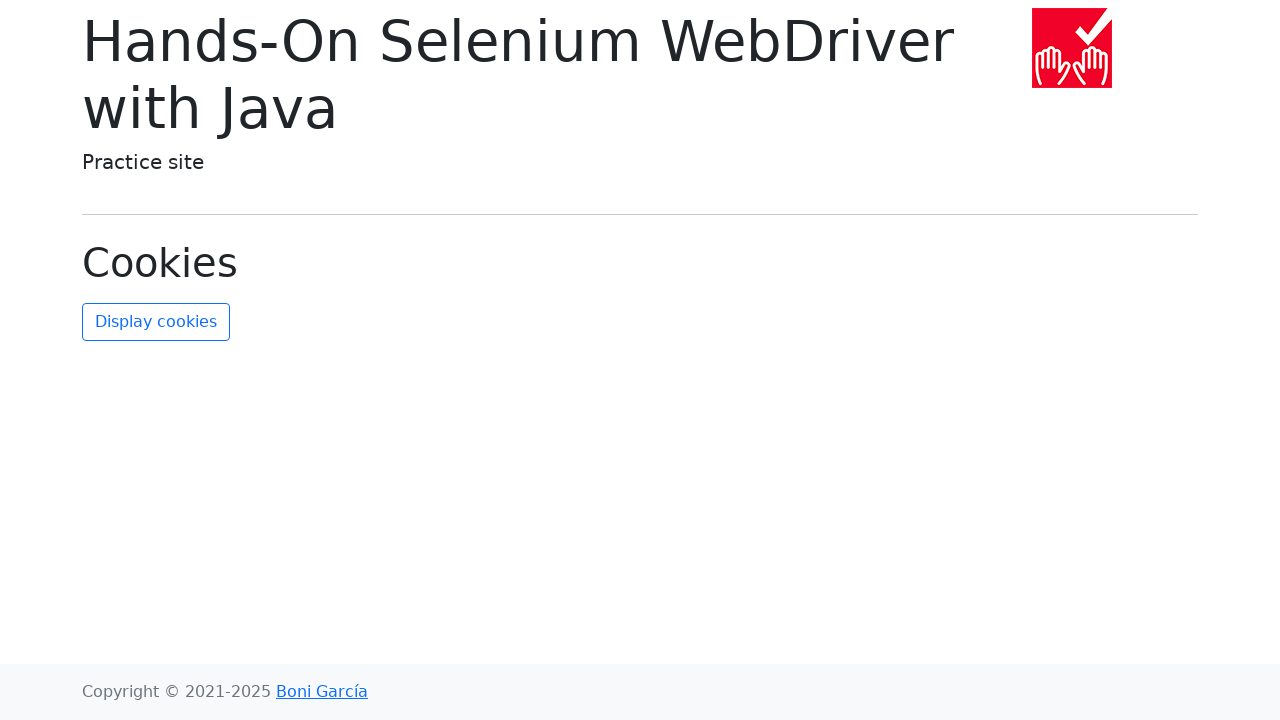

Clicked the refresh cookies button at (156, 322) on #refresh-cookies
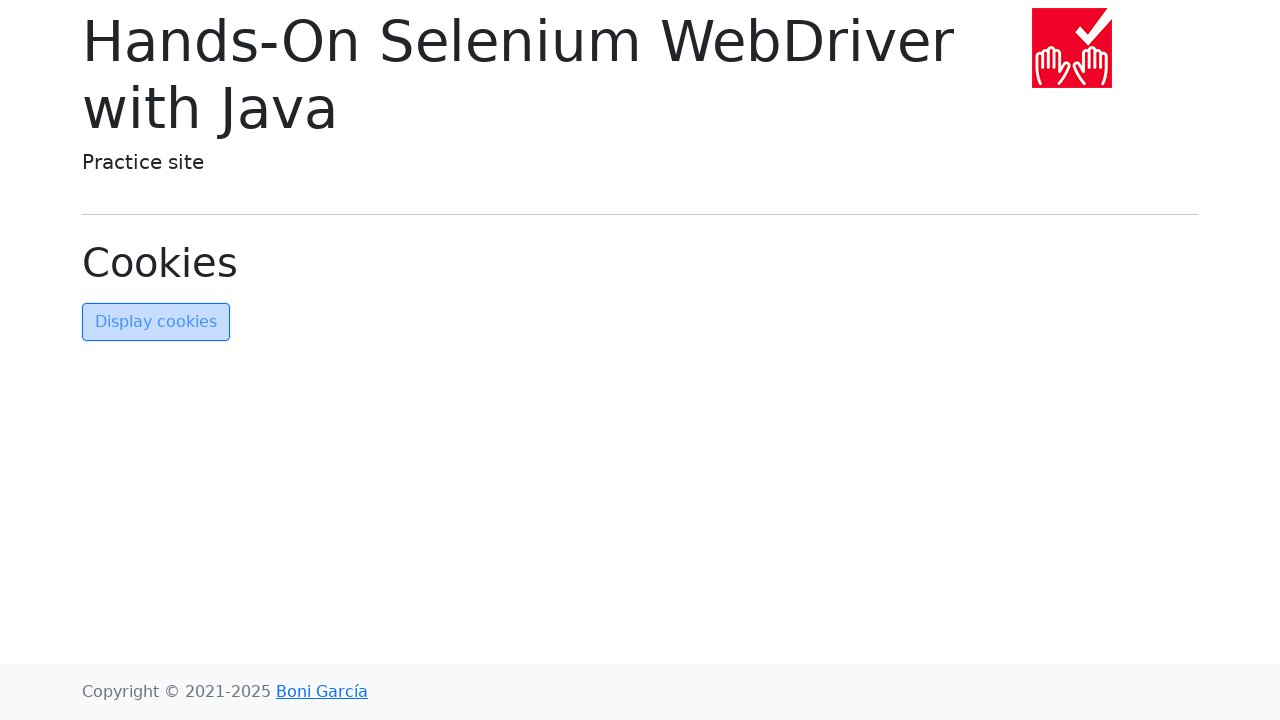

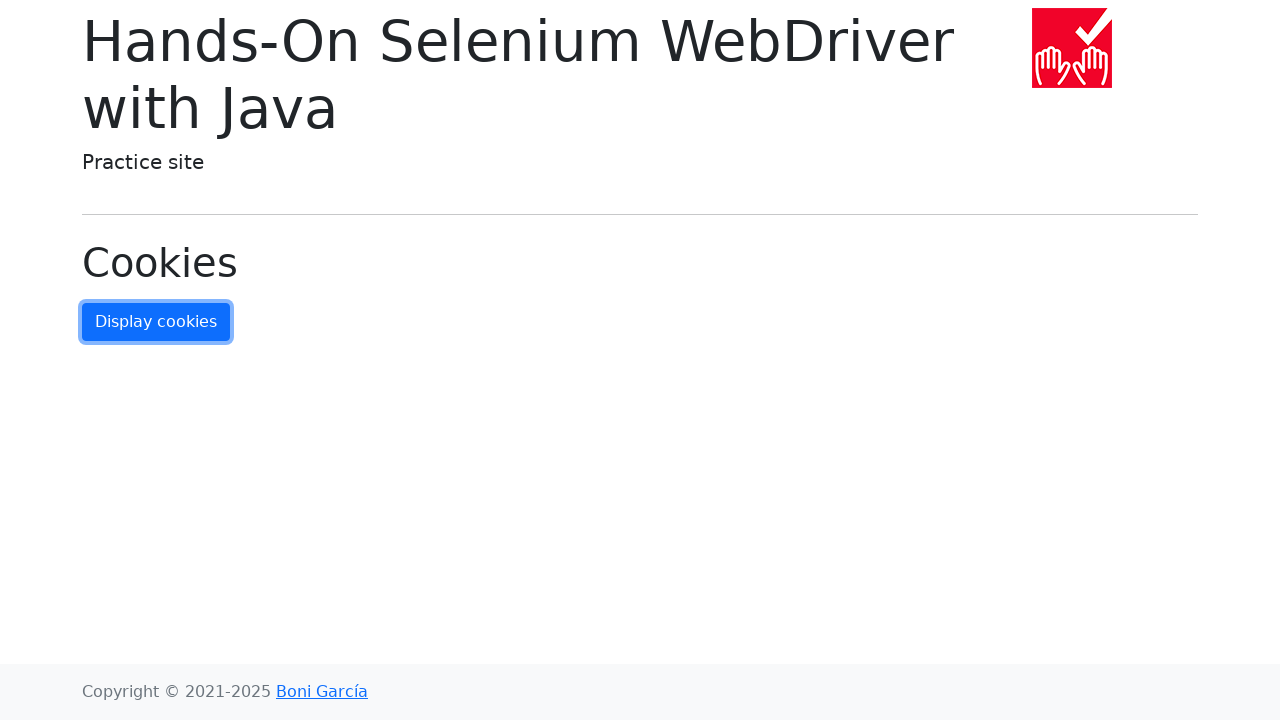